Tests a web form by filling a text input field with text and clicking the submit button, then verifies the success message is displayed

Starting URL: https://www.selenium.dev/selenium/web/web-form.html

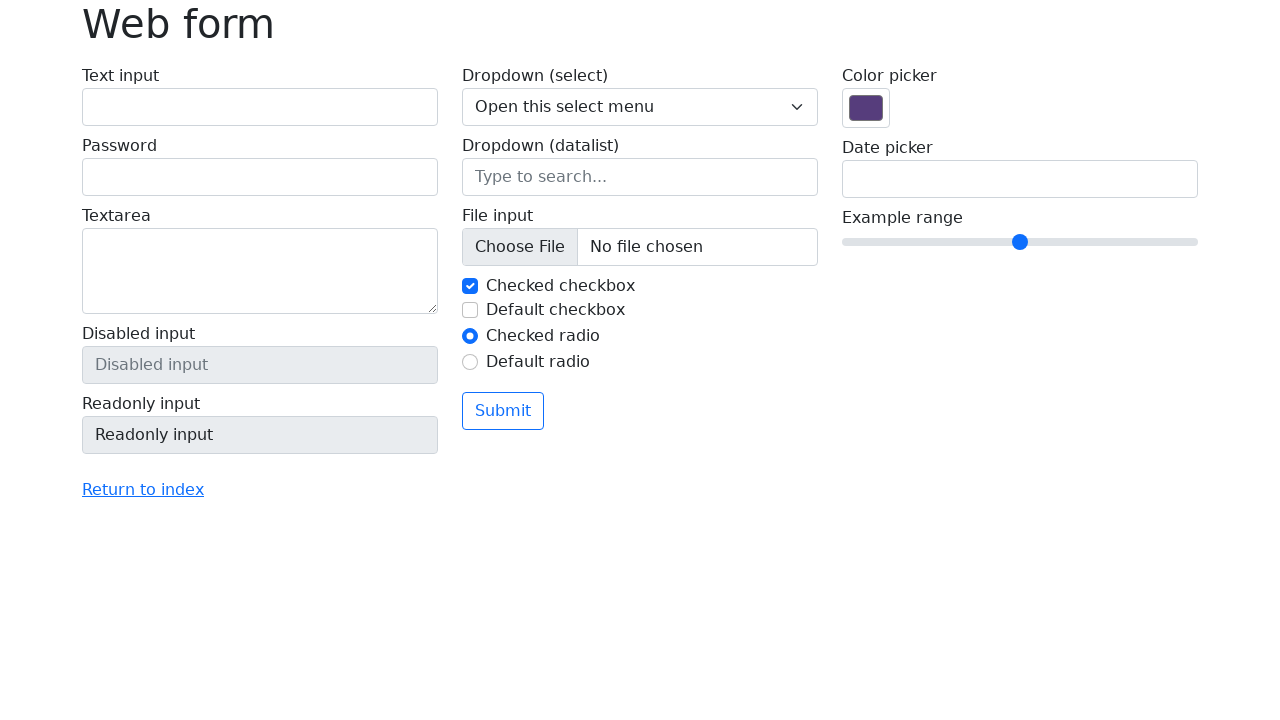

Verified page title is 'Web form'
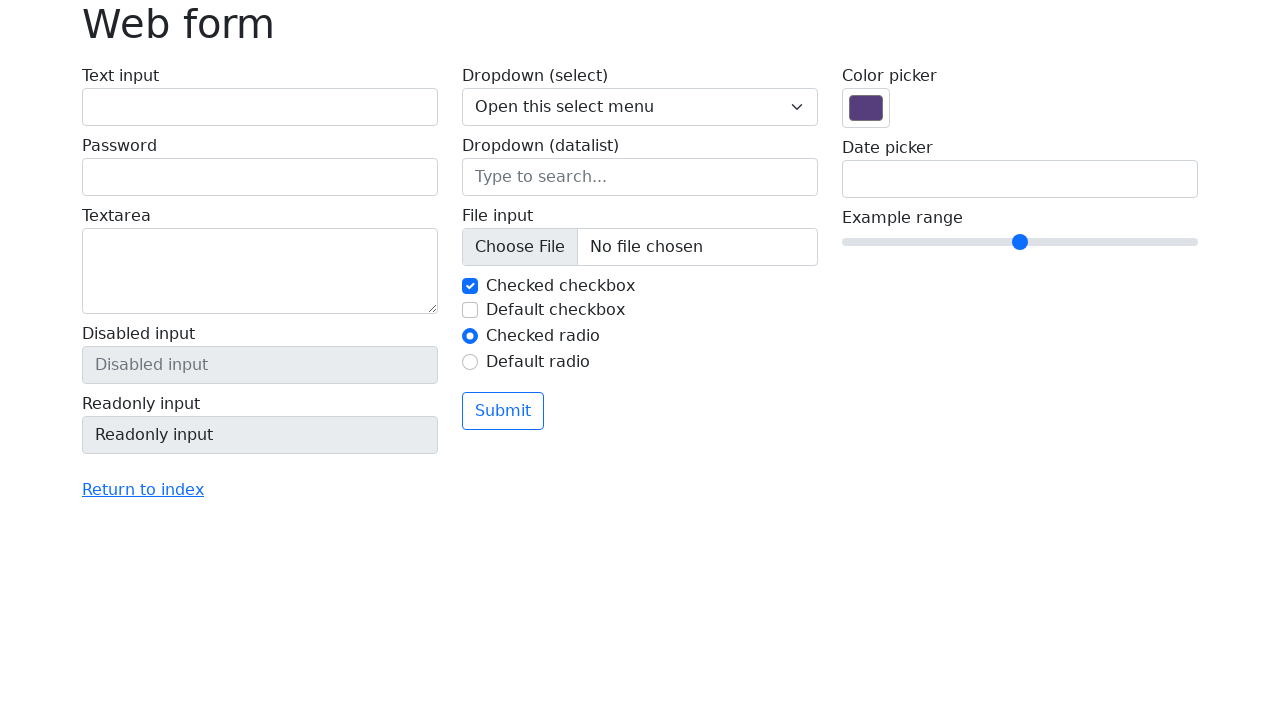

Filled text input field with 'Selenium' on input[name='my-text']
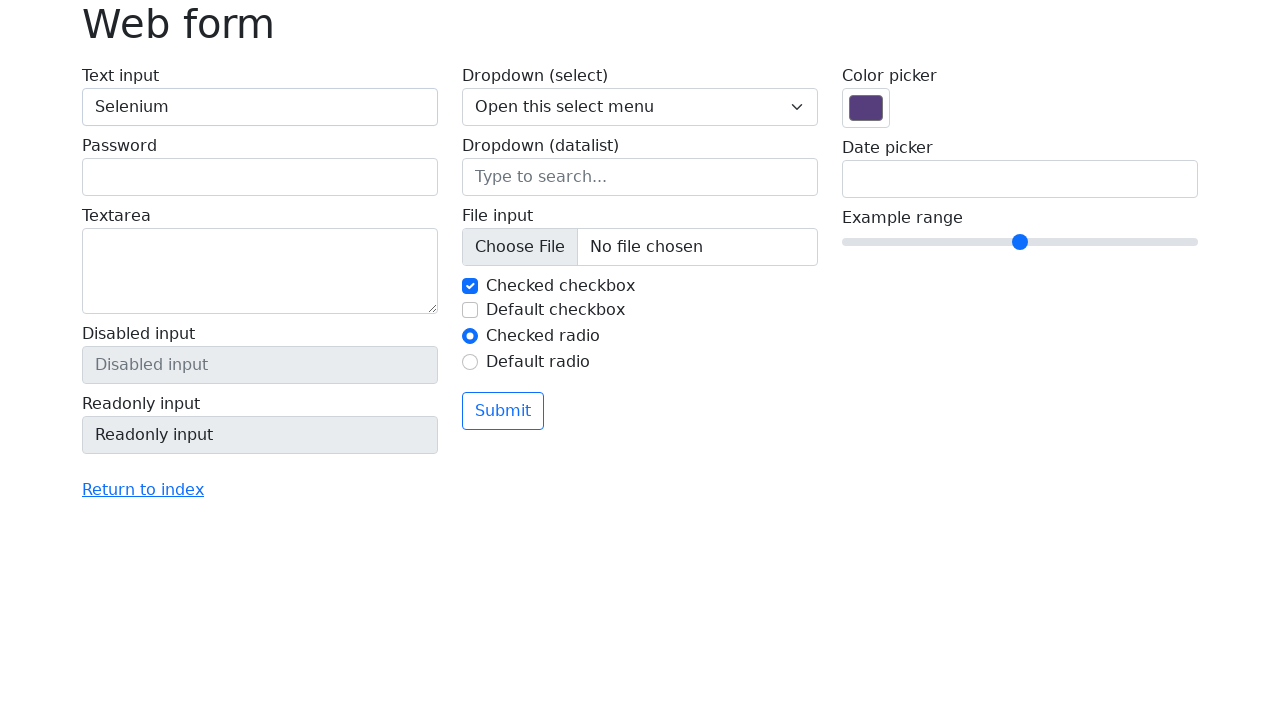

Clicked the submit button at (503, 411) on button
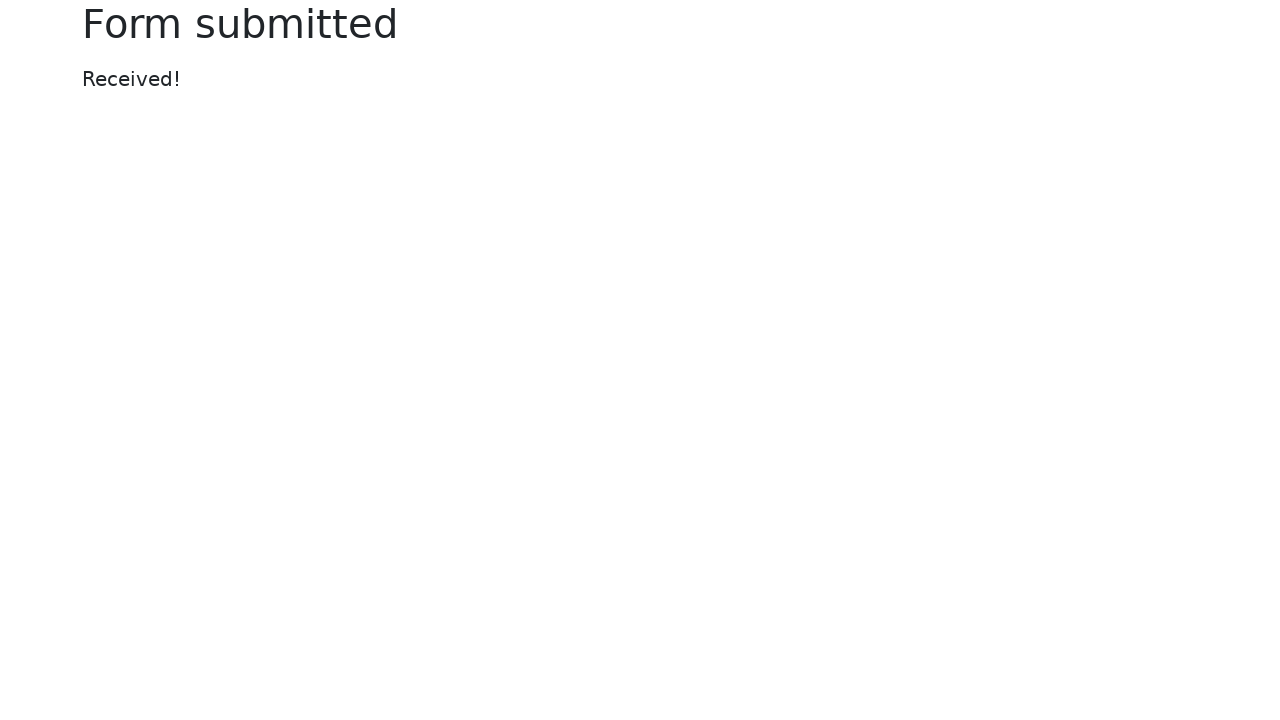

Waited for success message to appear
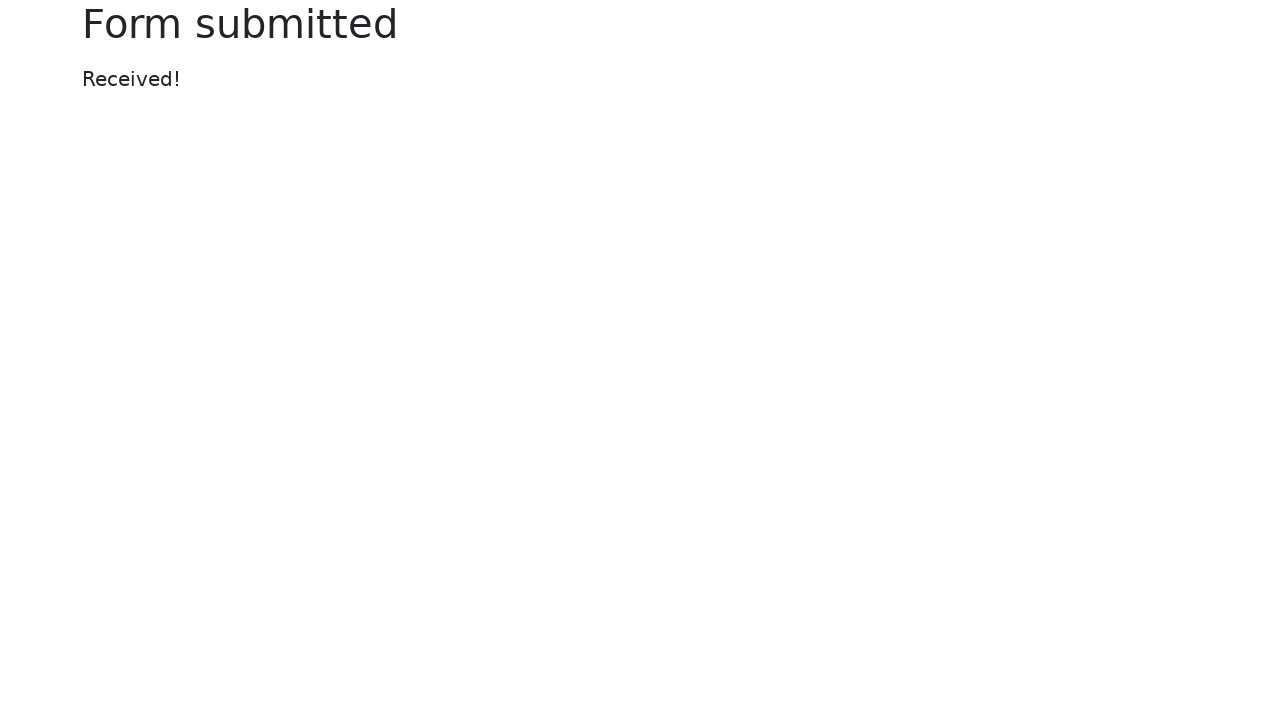

Verified success message displays 'Received!'
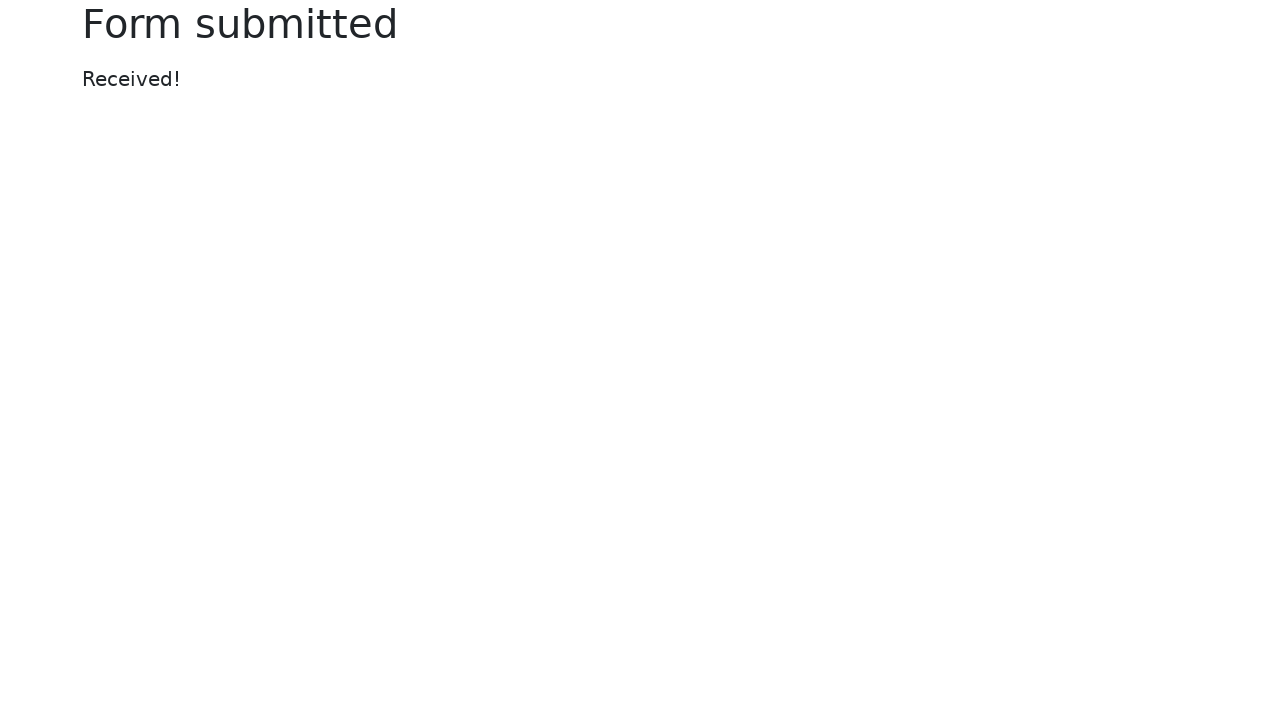

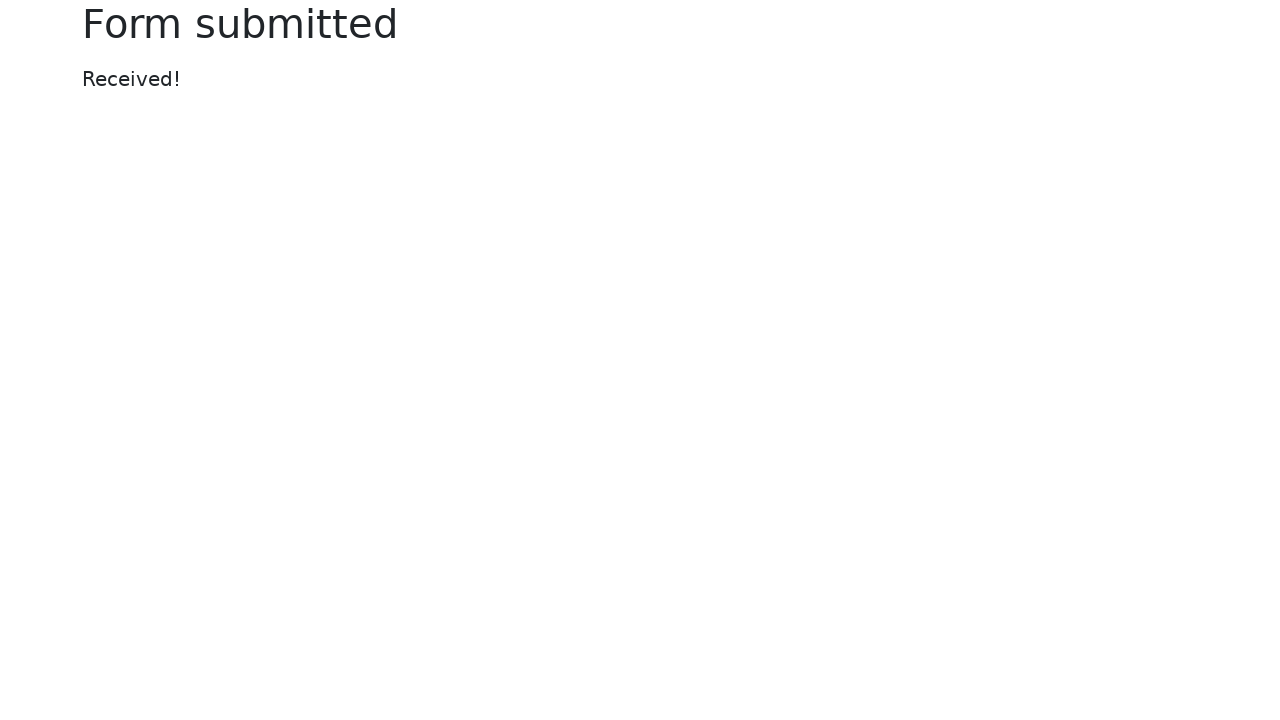